Tests clicking a button that triggers a prompt box, enters a name into the prompt, accepts it, and verifies the entered name appears in the result

Starting URL: https://demoqa.com/alerts

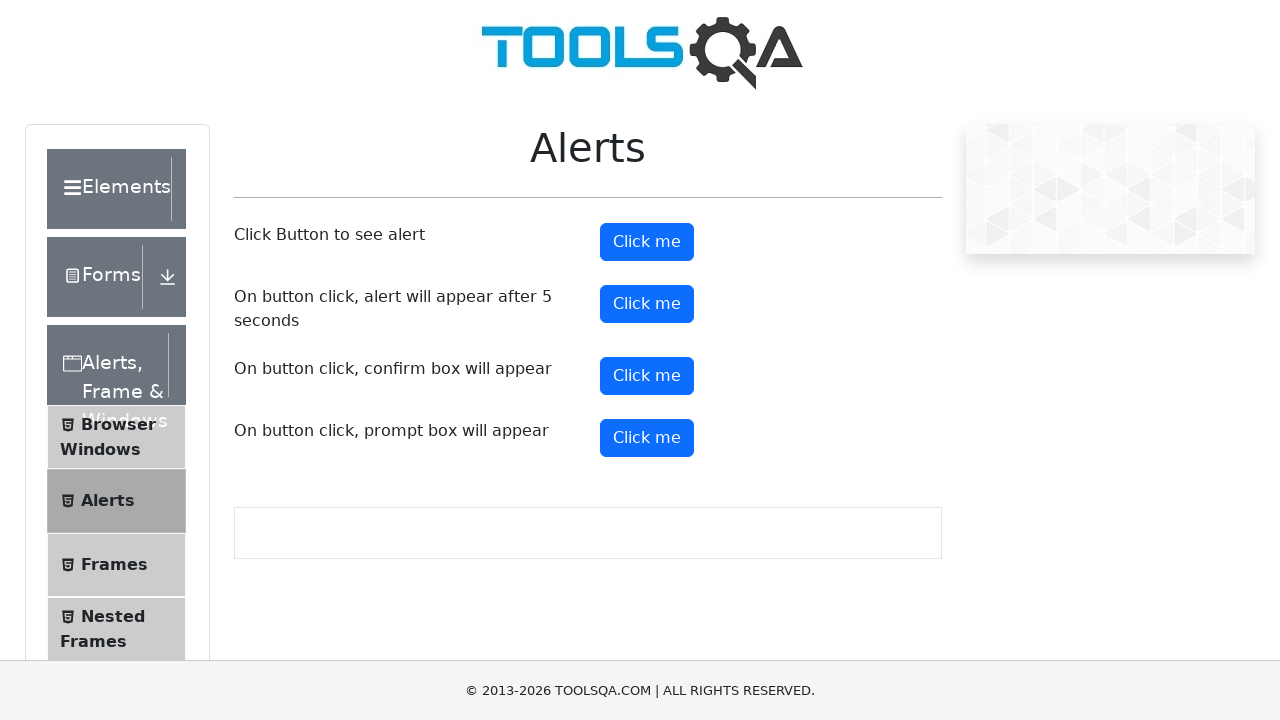

Set up dialog handler to accept prompt with name 'Erol'
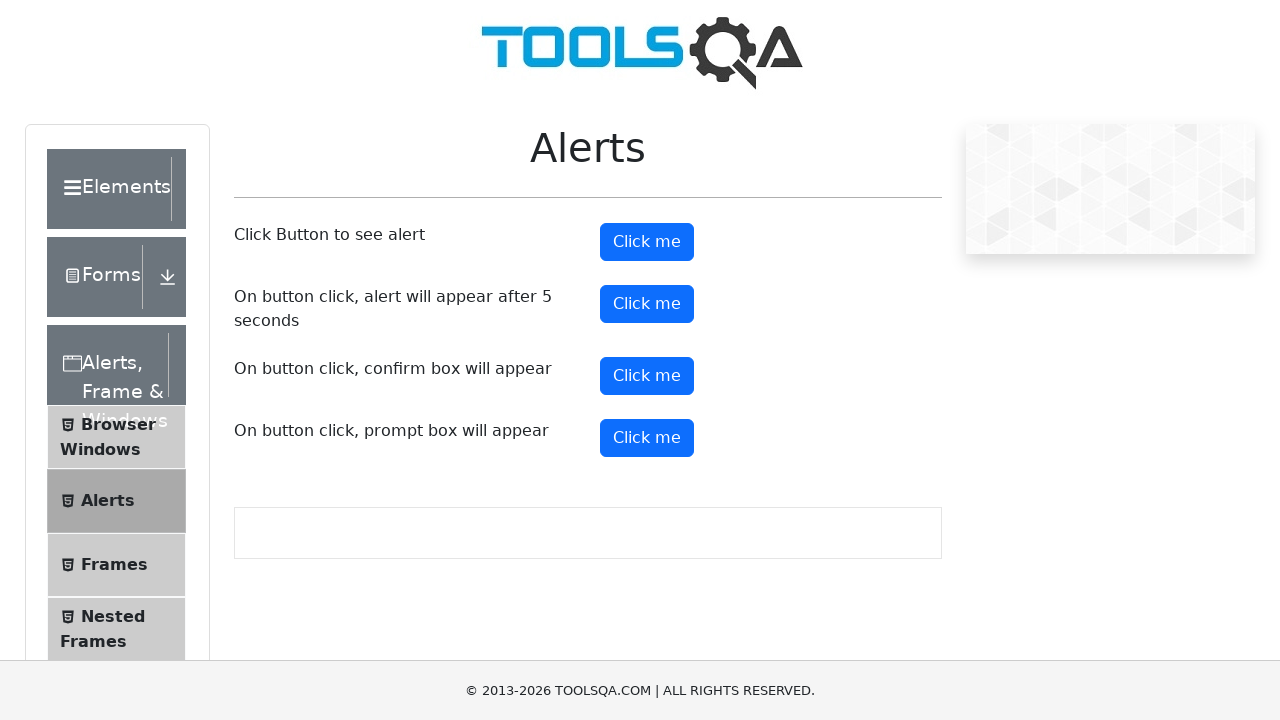

Clicked the fifth button to trigger prompt box at (647, 438) on (//button)[5]
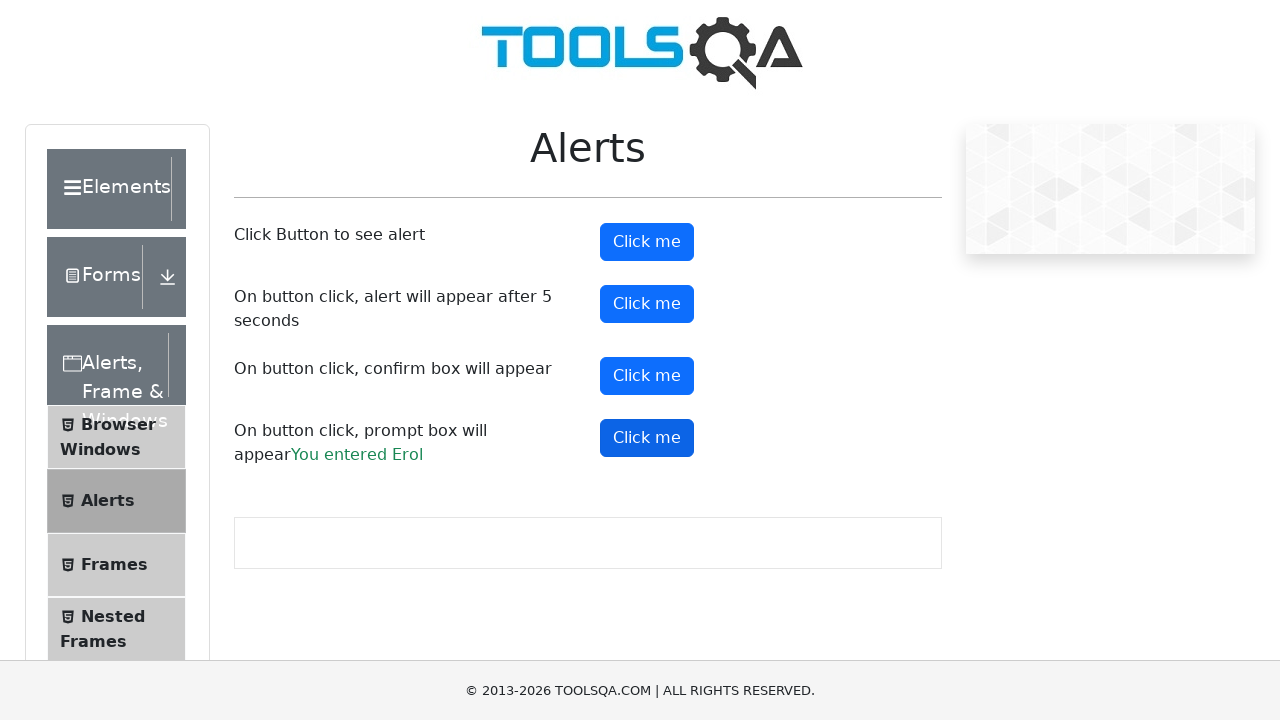

Prompt result element appeared on page
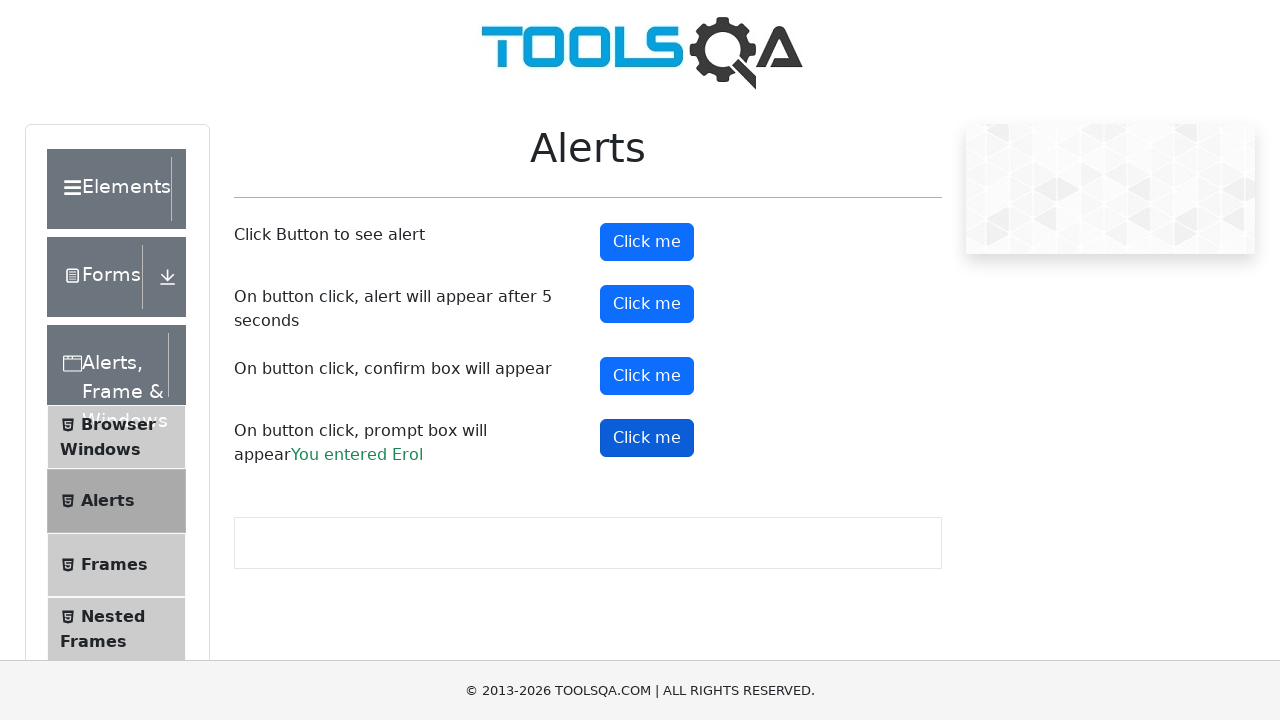

Retrieved prompt result text
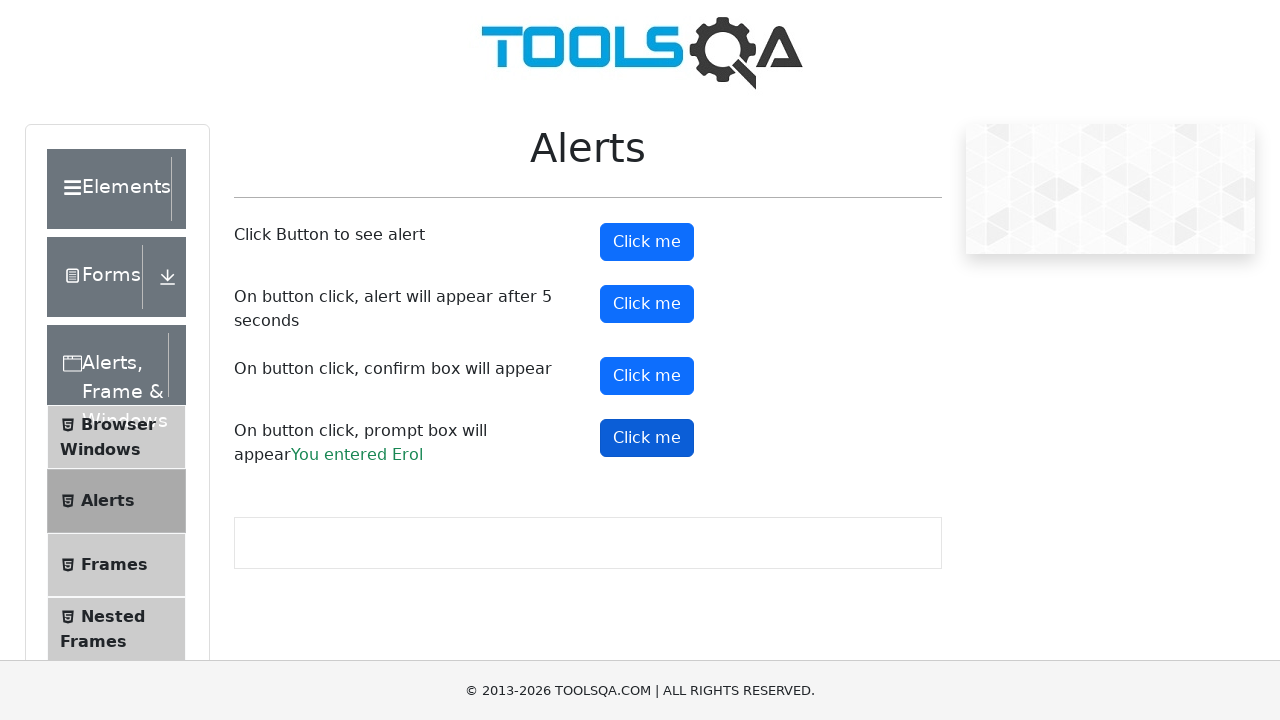

Verified that 'Erol' appears in the prompt result
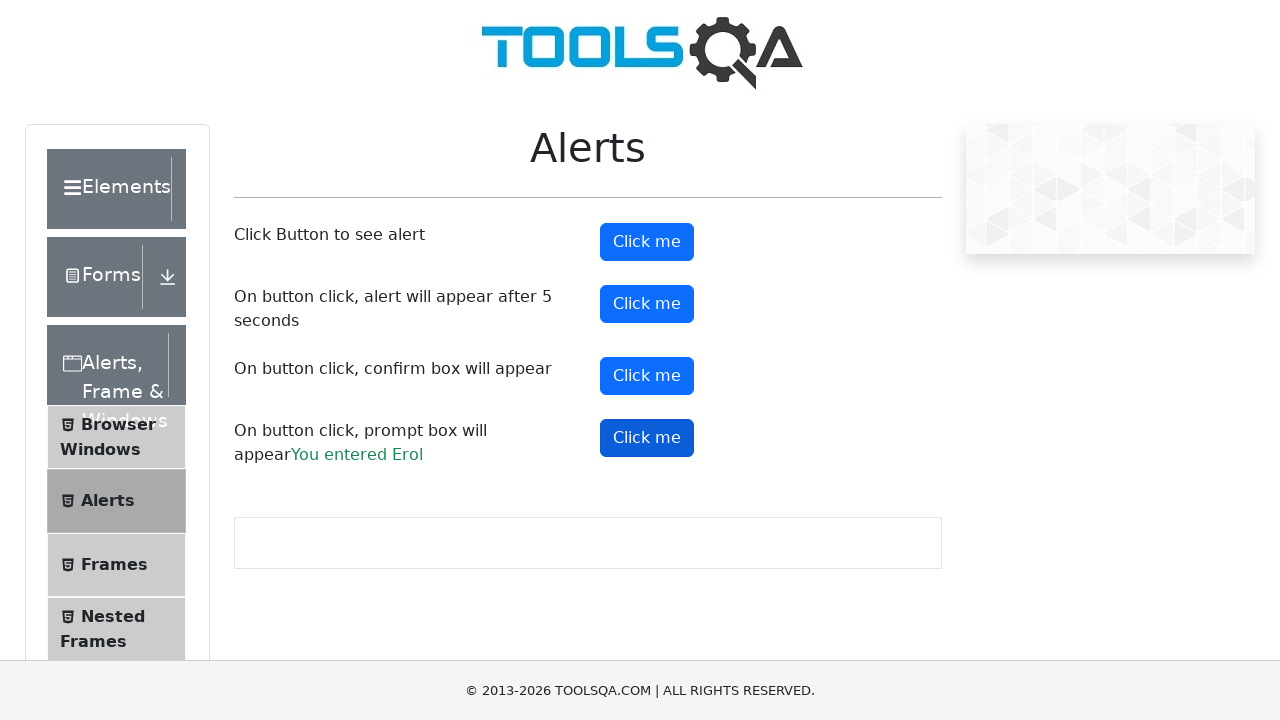

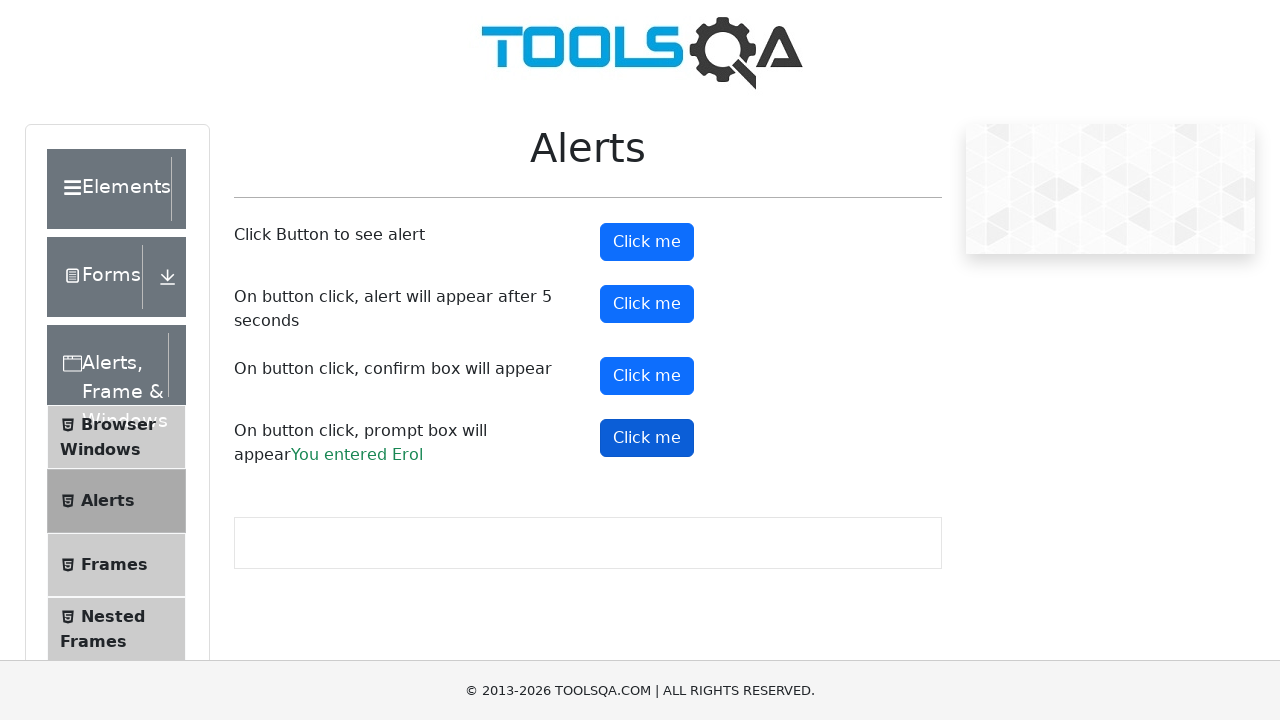